Tests Bootstrap dropdown functionality by clicking the dropdown button and selecting "JavaScript" option from the dropdown menu

Starting URL: http://seleniumpractise.blogspot.com/2016/08/bootstrap-dropdown-example-for-selenium.html

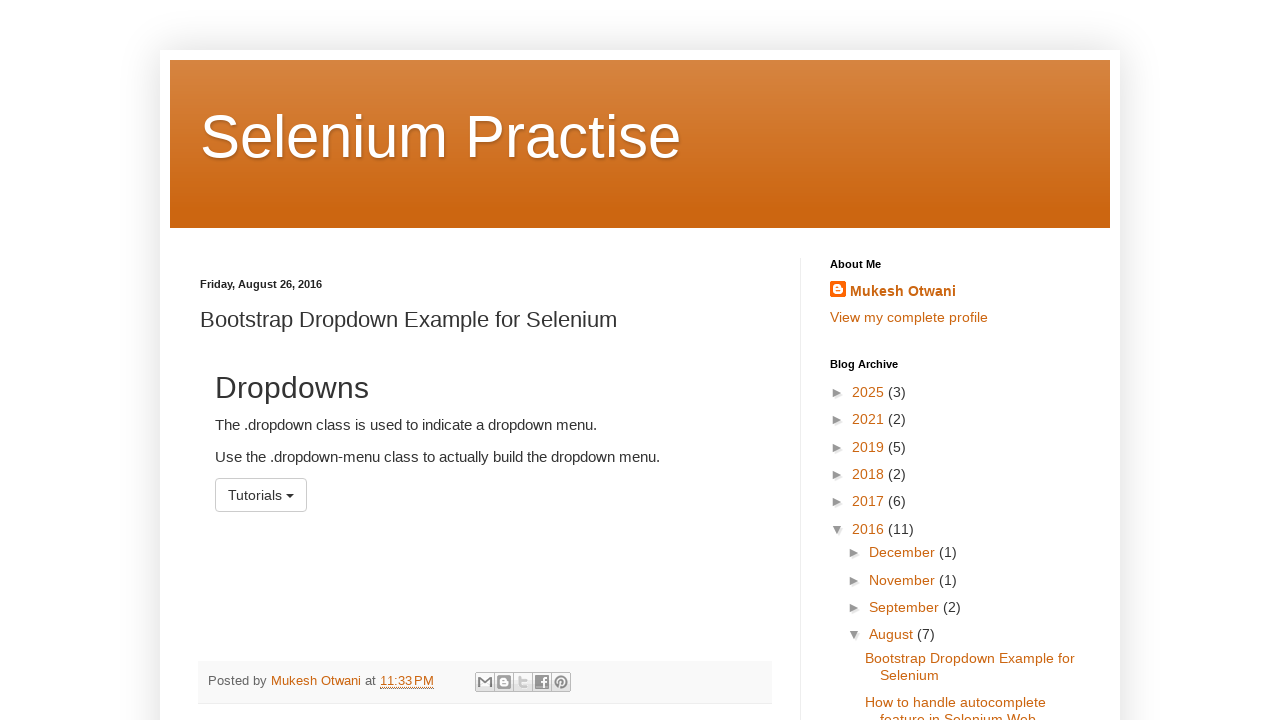

Clicked dropdown button to open menu at (261, 495) on button#menu1
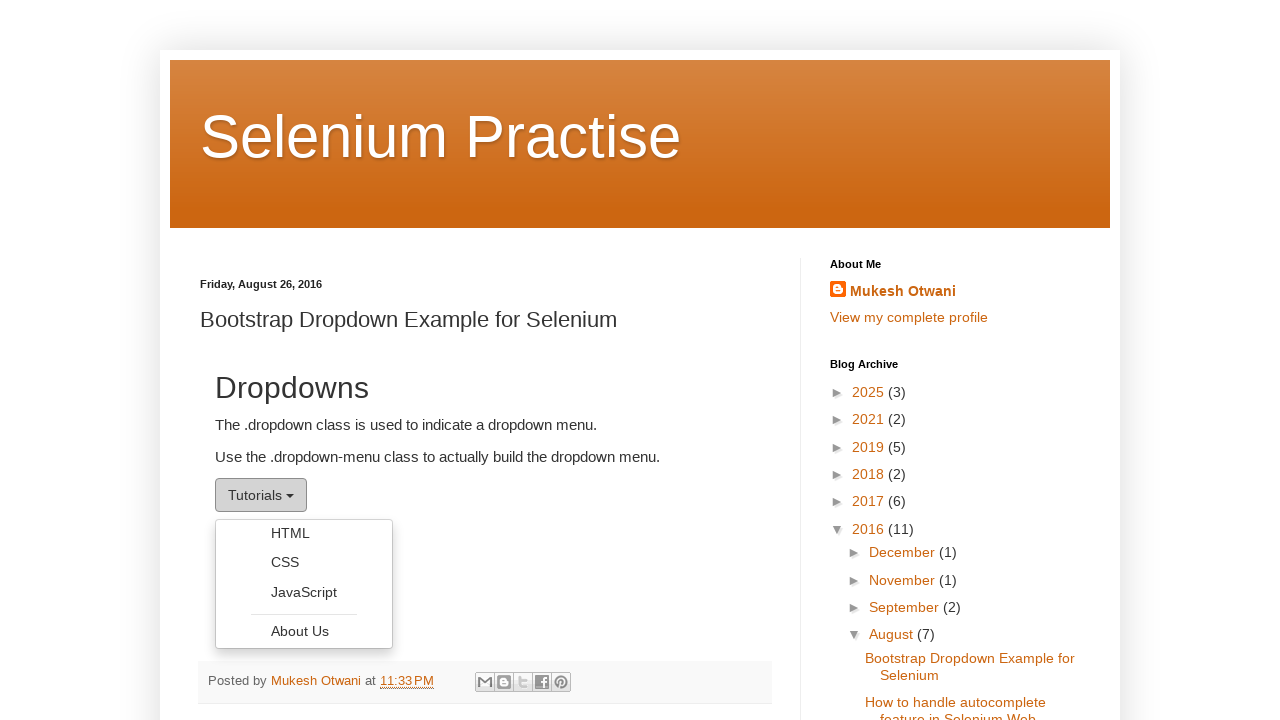

Dropdown menu became visible
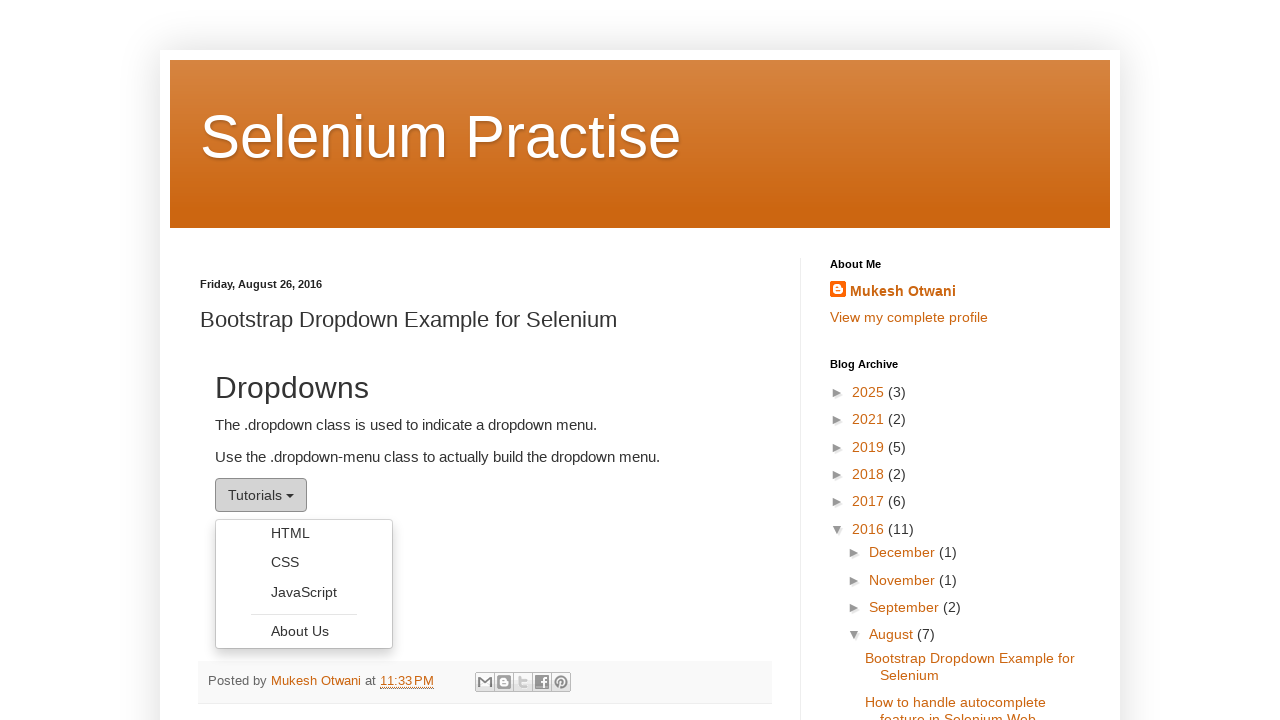

Selected 'JavaScript' option from dropdown menu at (304, 592) on ul.dropdown-menu li a:has-text('JavaScript')
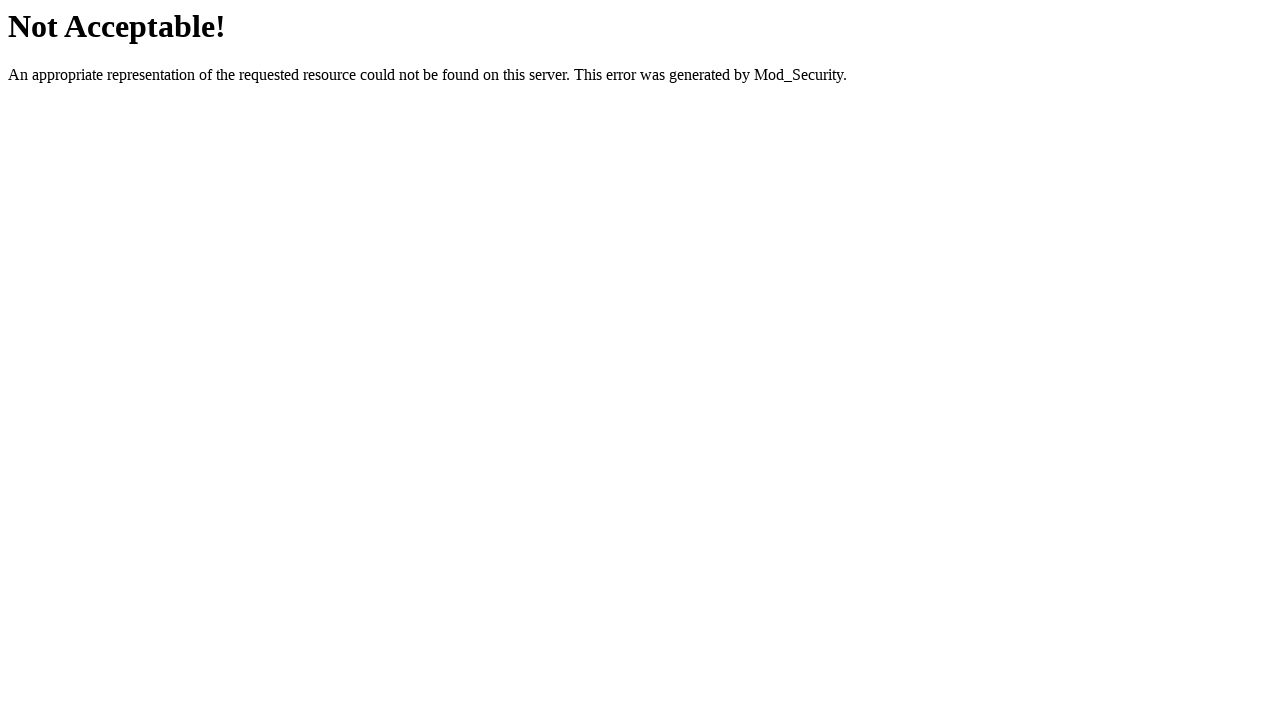

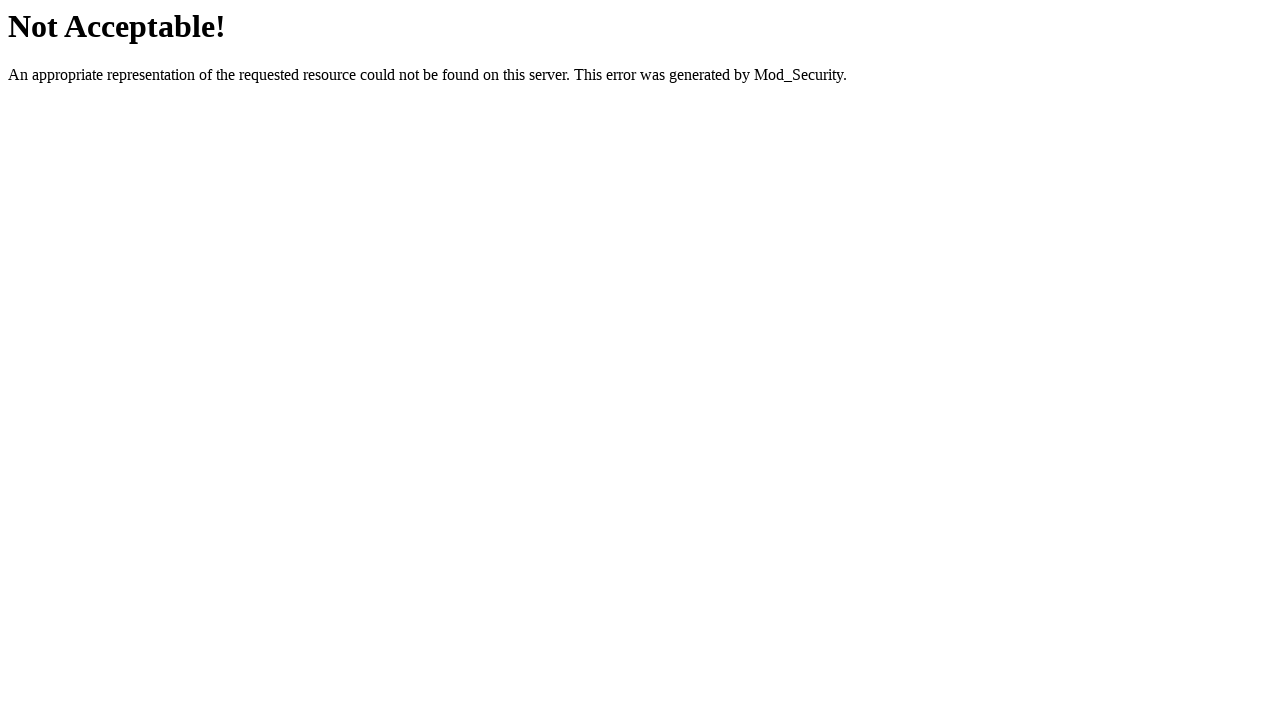